Tests switching to an iframe and verifying content inside the embedded frame

Starting URL: https://rahulshettyacademy.com/AutomationPractice/

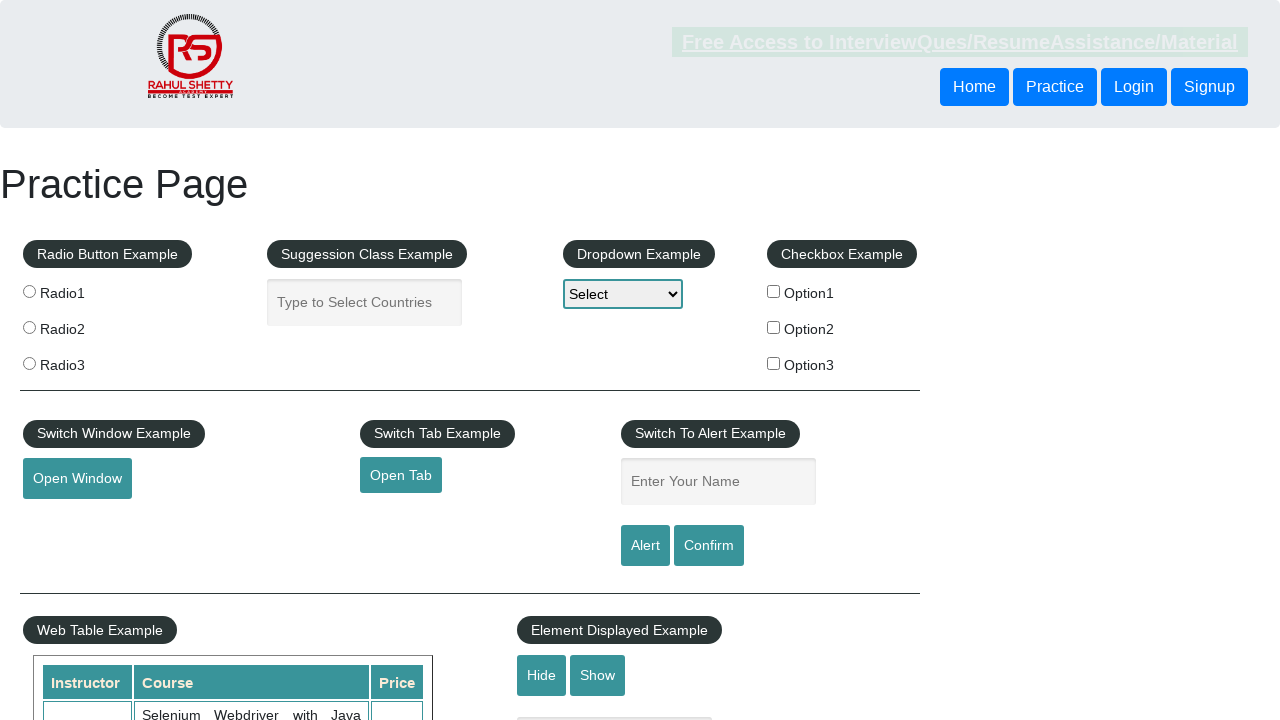

Located the first iframe on the page
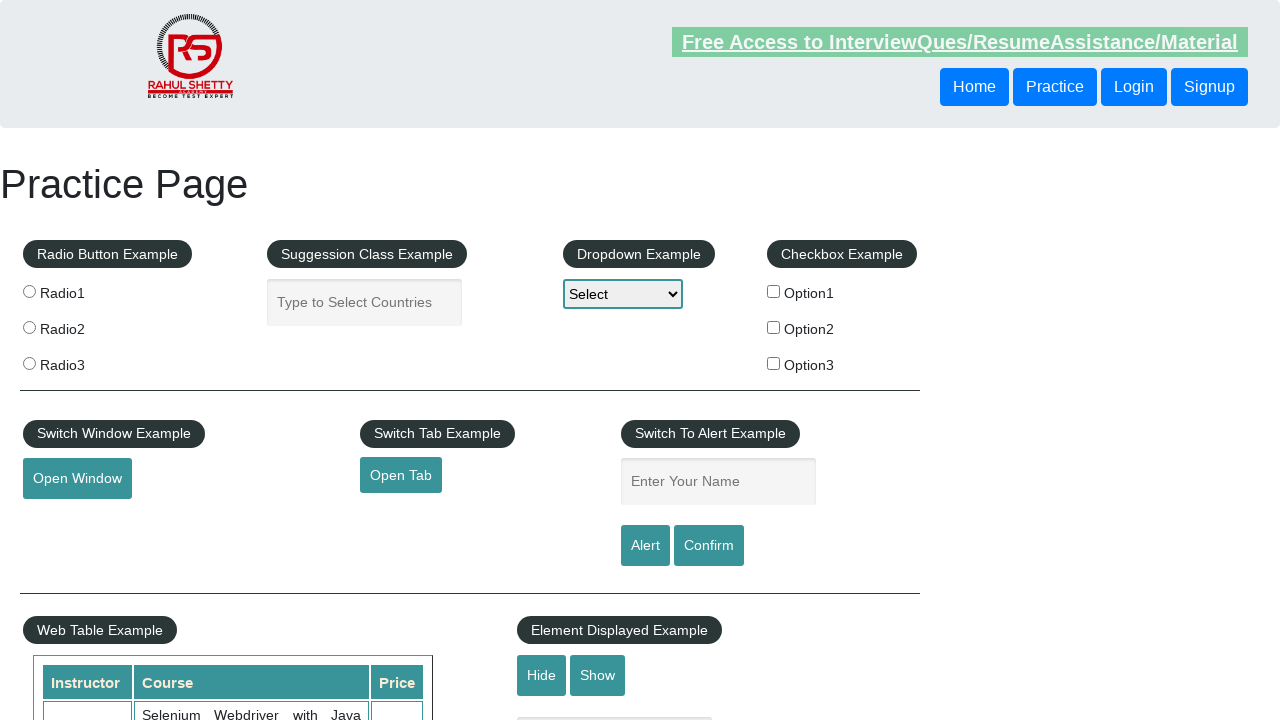

Located element inside iframe: .list-column:nth-child(2) li:nth-child(2)
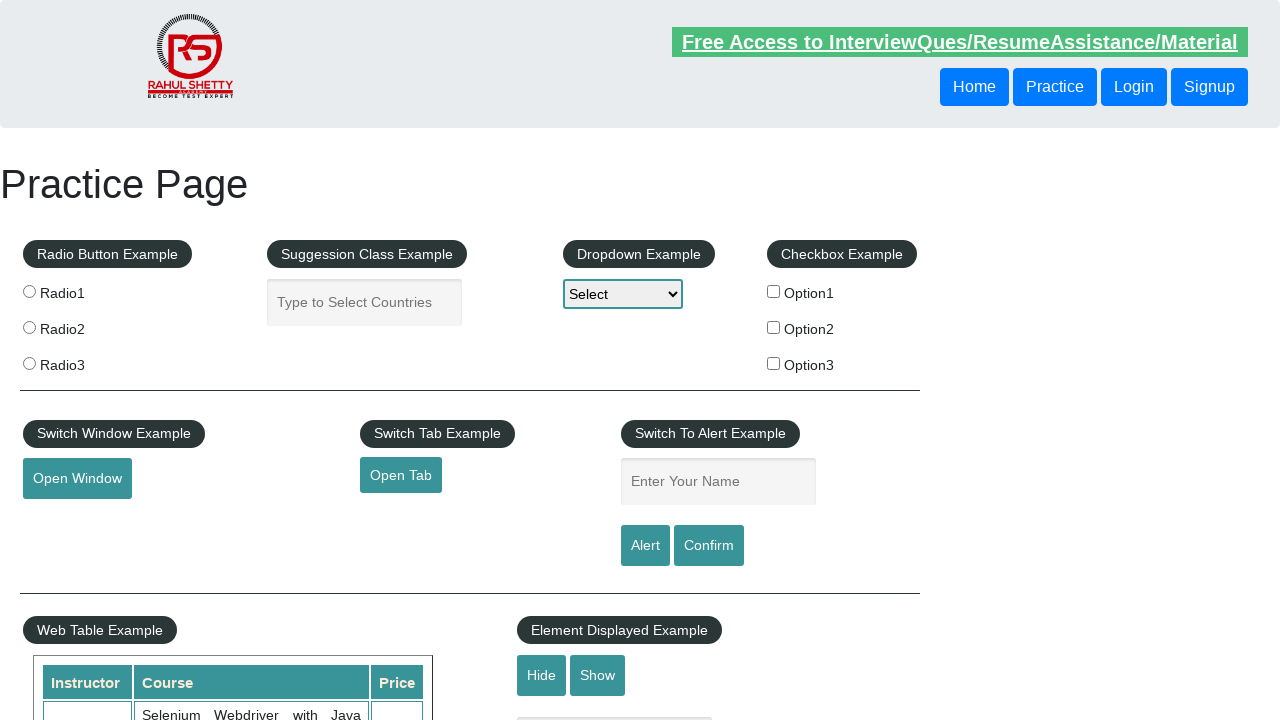

Element inside iframe waited for and is now visible
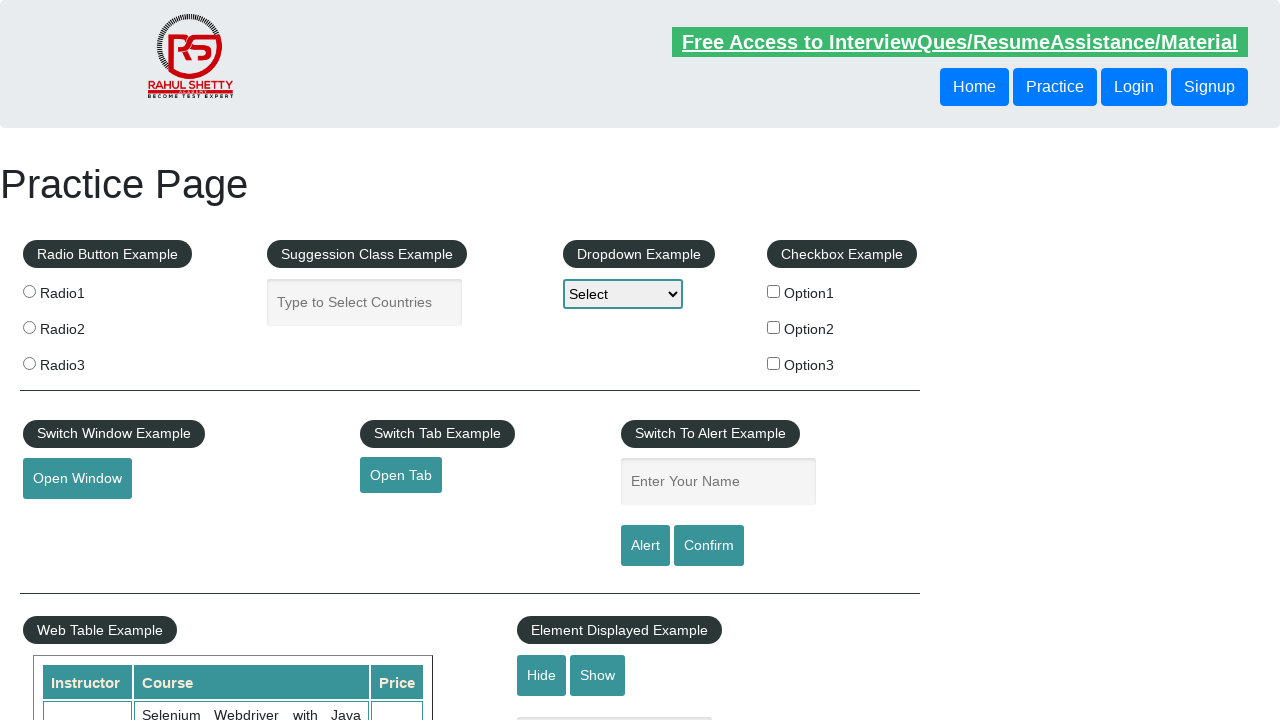

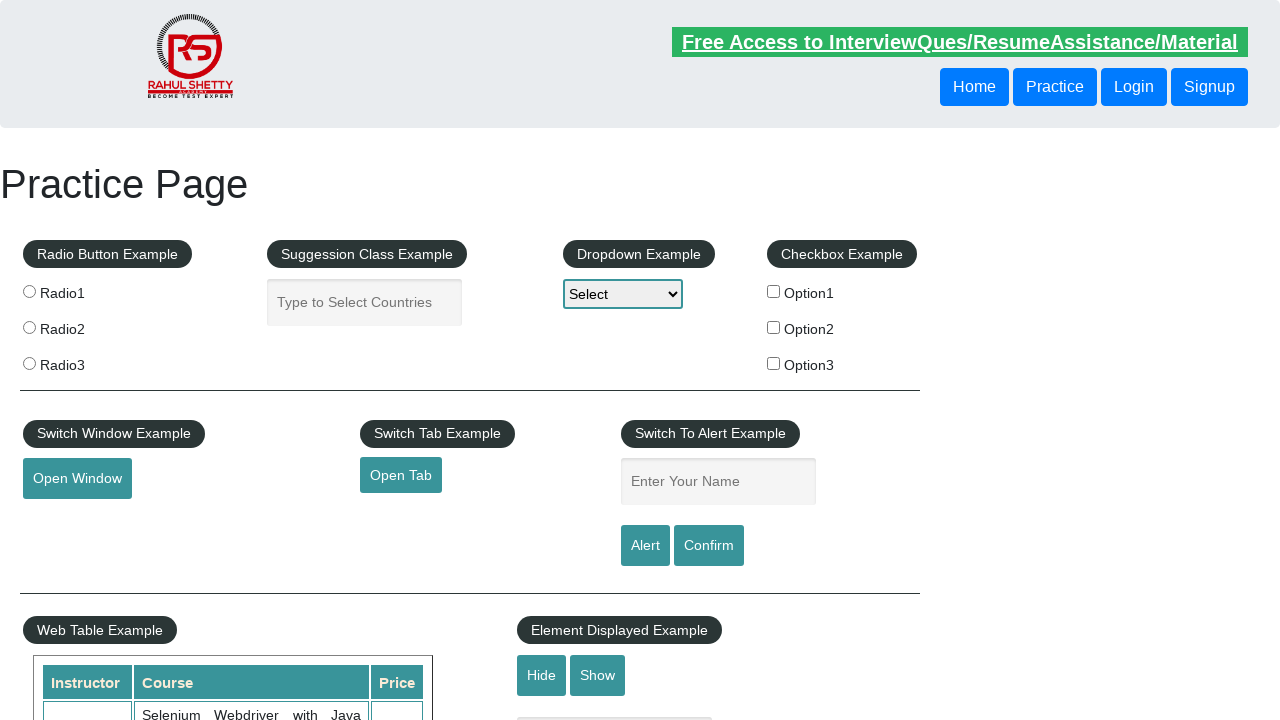